Tests BigBasket e-commerce flow by navigating through category menus (Foodgrains > Rice & Rice Products > Boiled & Steam Rice), selecting a product (Tamil Ponni Boiled Rice), choosing a pack size (5kg), and adding it to the basket.

Starting URL: https://www.bigbasket.com/

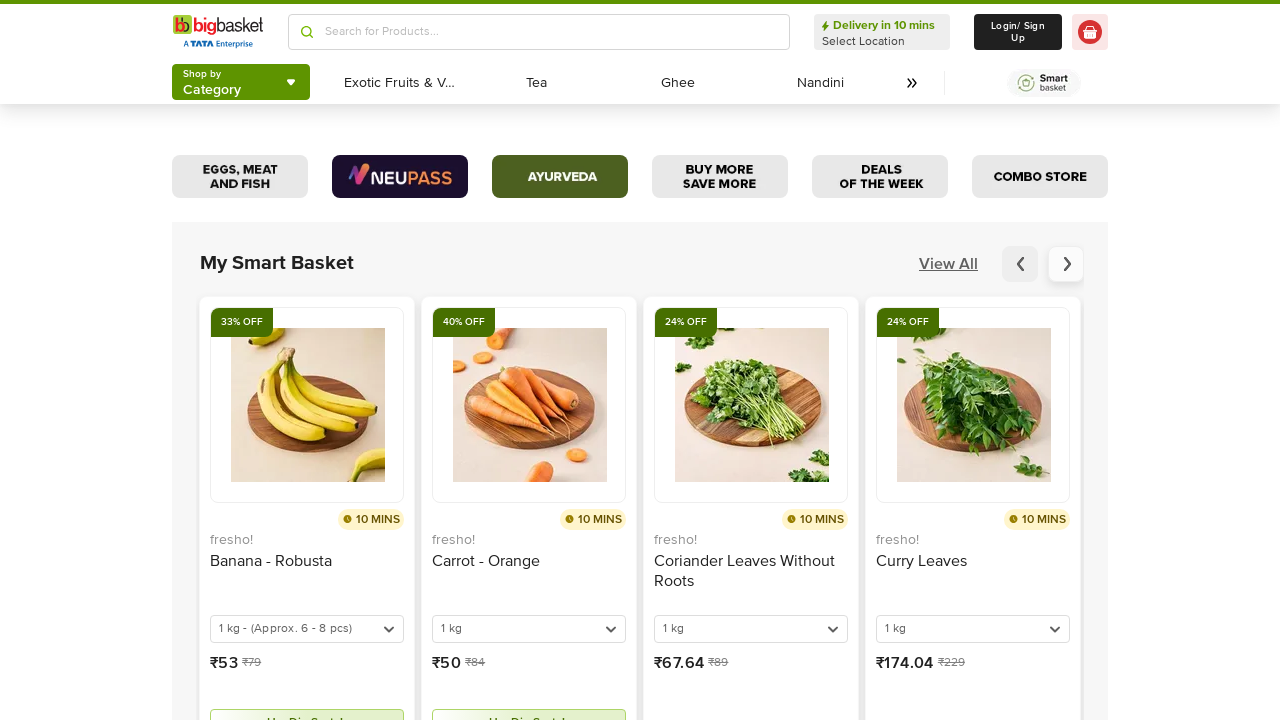

Clicked on Categories button at (212, 82) on xpath=//header[2]/div[2]/div[1]/div/div/button/div
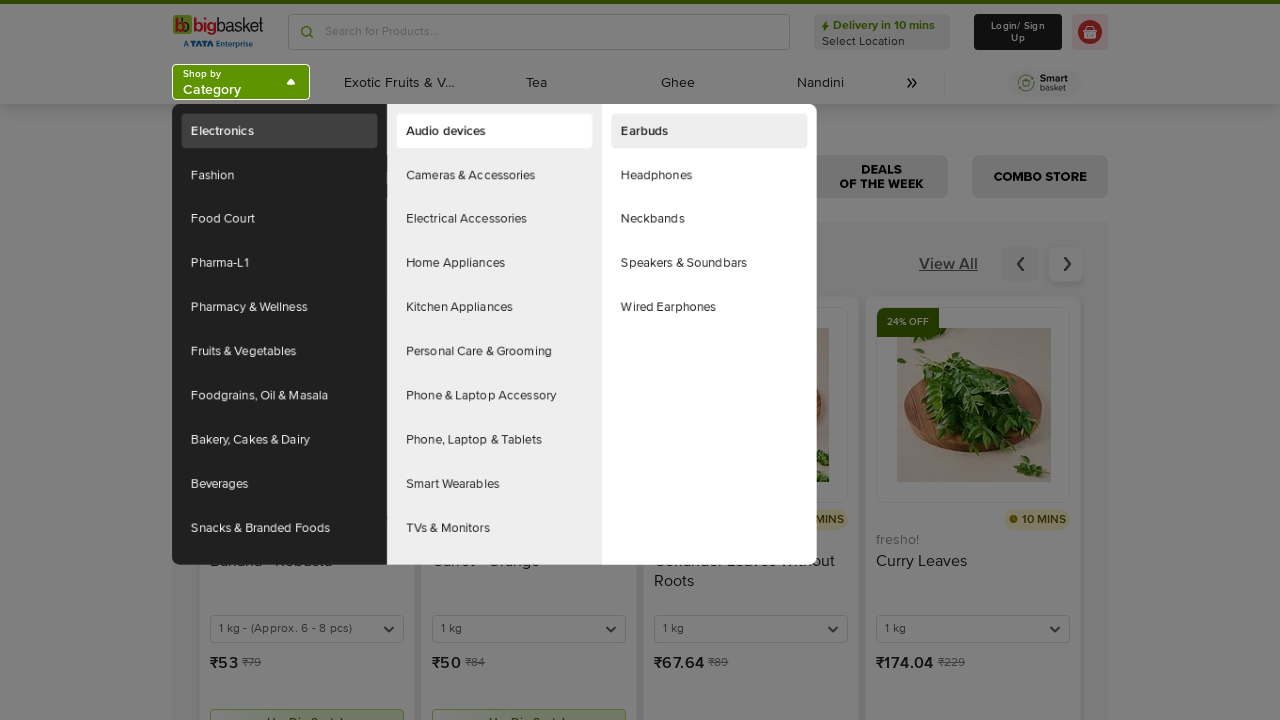

Waited for Categories menu to load
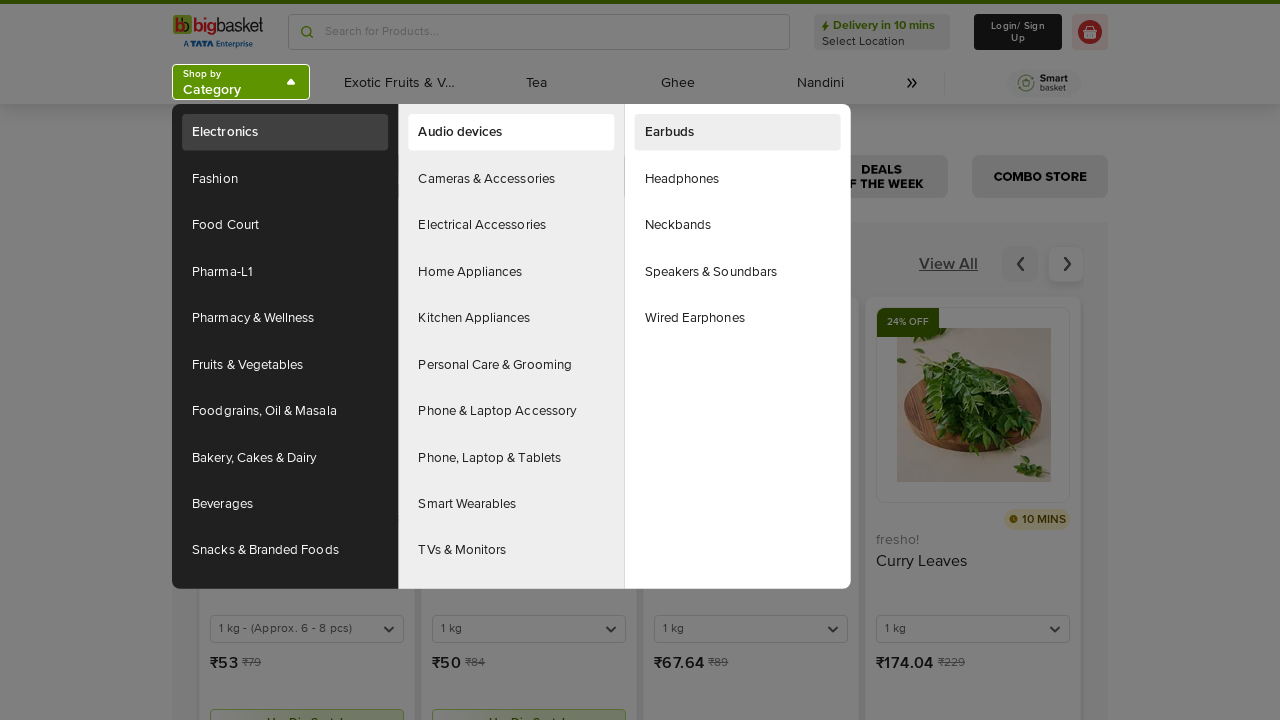

Foodgrains, Oil & Masala menu item is visible
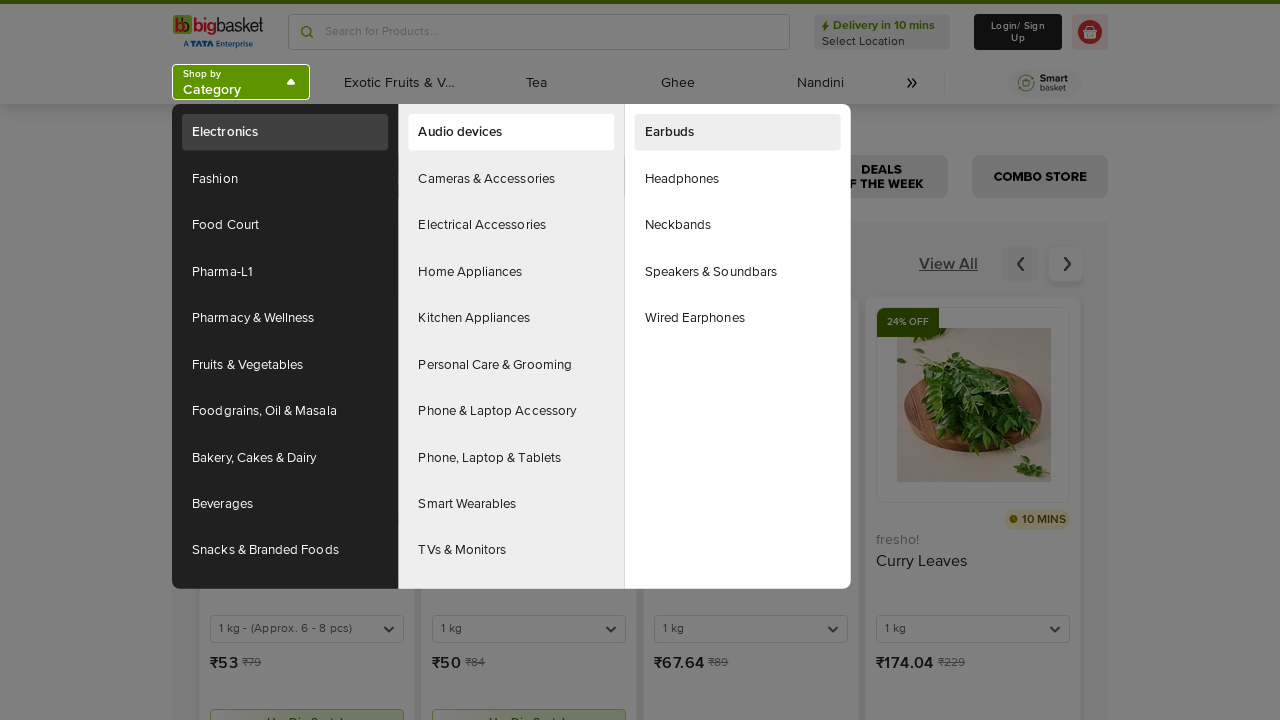

Hovered over Foodgrains, Oil & Masala menu at (285, 411) on (//a[normalize-space()='Foodgrains, Oil & Masala'])[2]
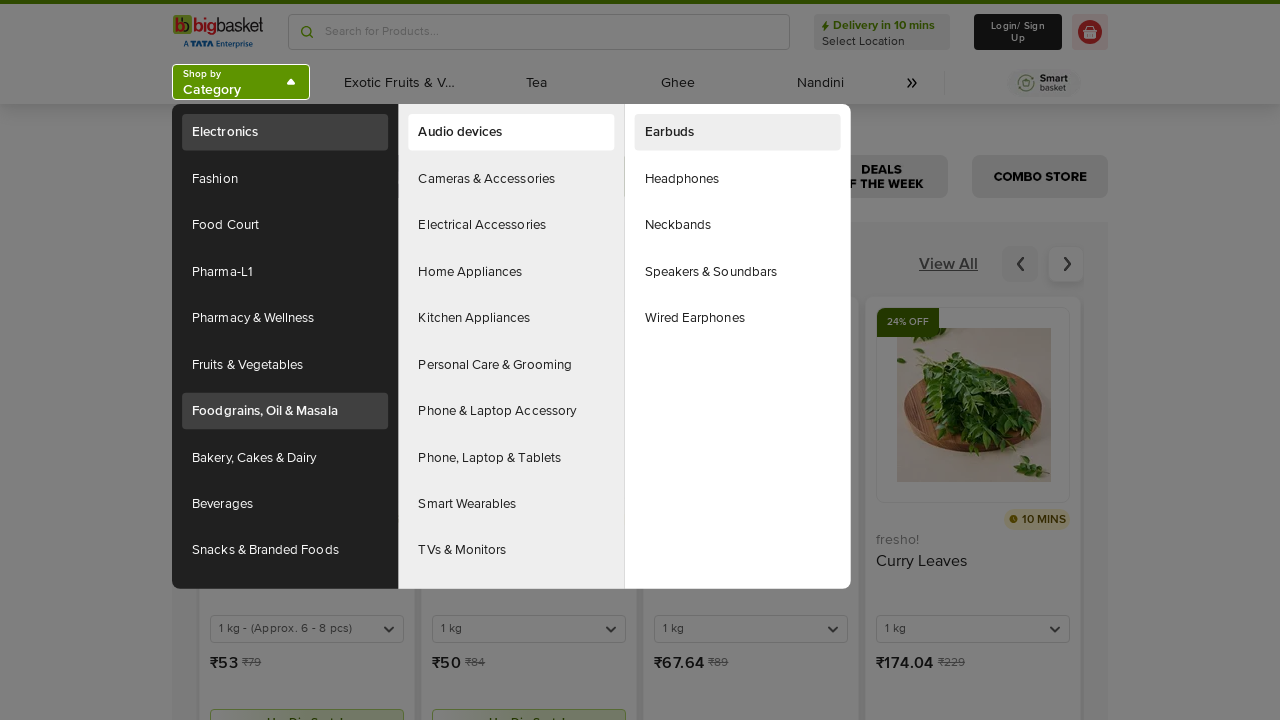

Waited for submenu to appear
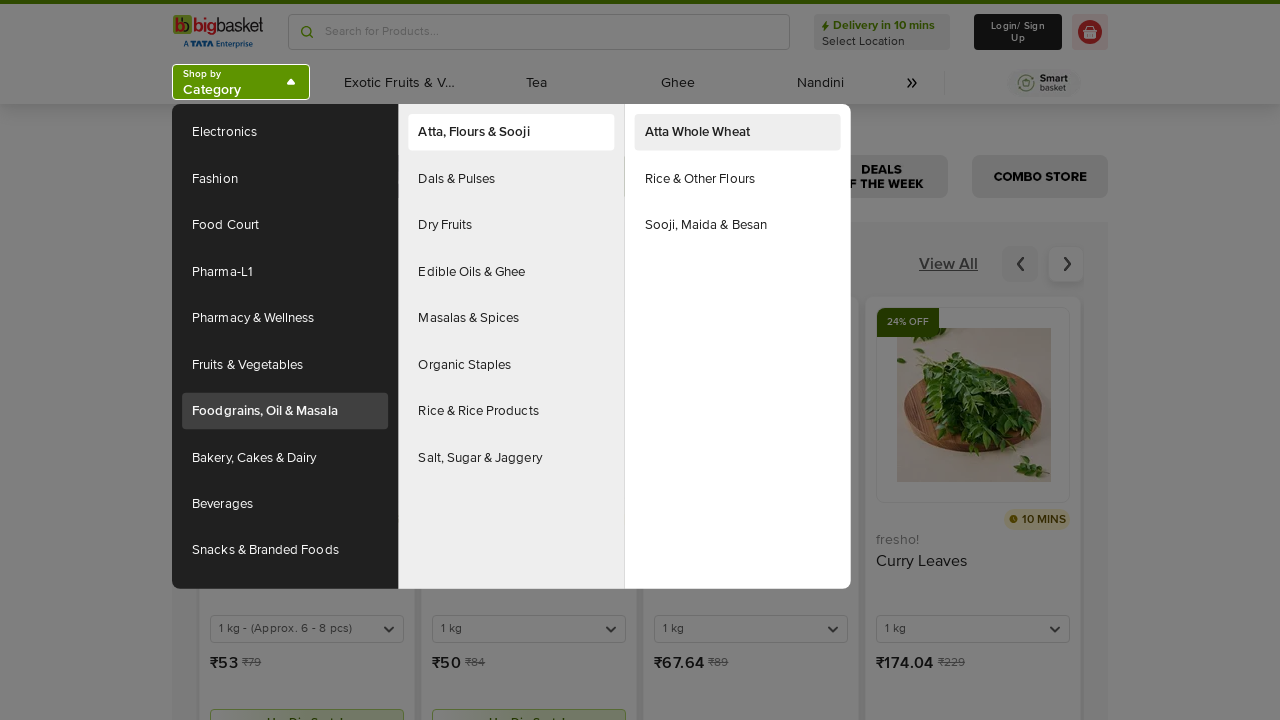

Hovered over Rice & Rice Products menu item at (511, 411) on xpath=//a[normalize-space()='Rice & Rice Products']
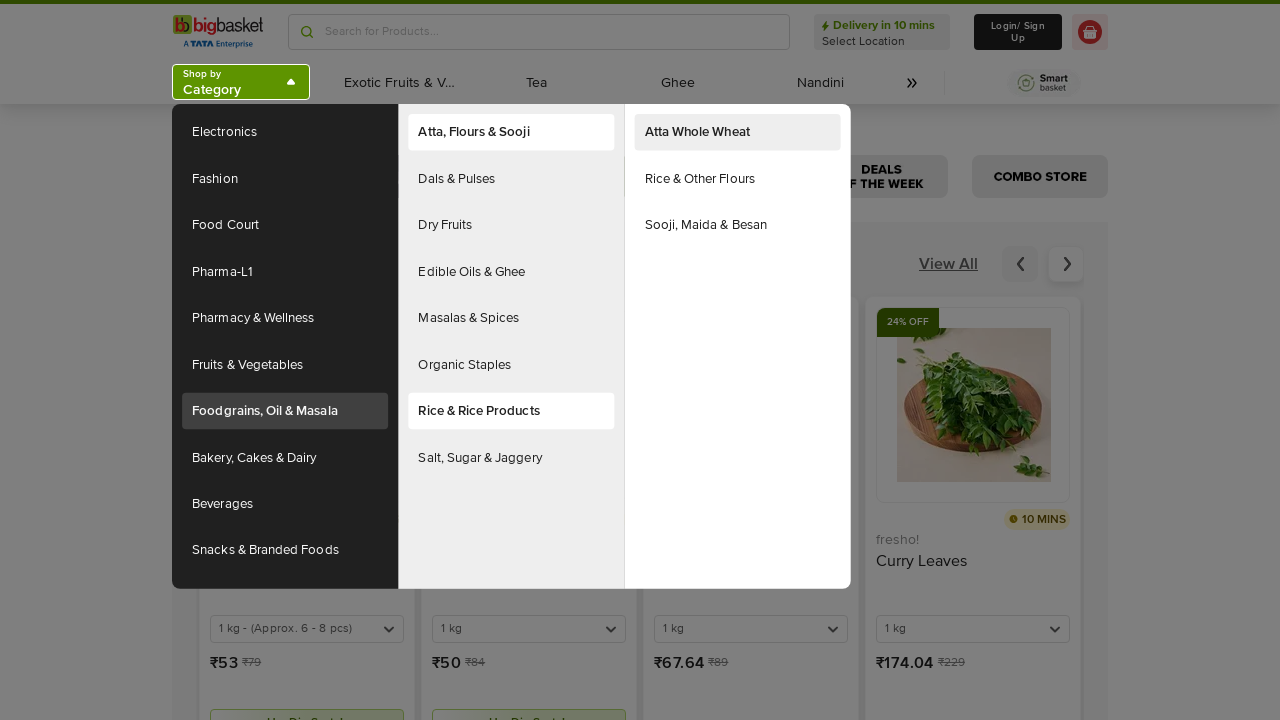

Waited for Rice & Rice Products submenu to load
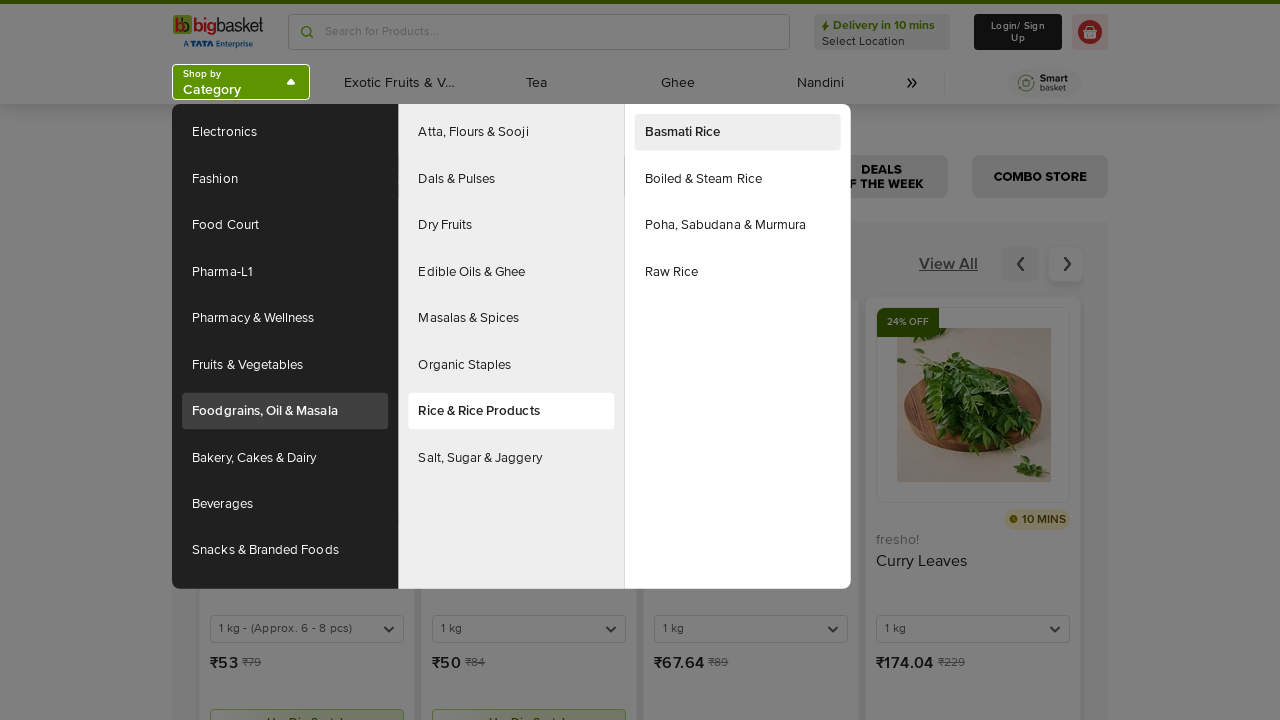

Hovered over Boiled & Steam Rice option at (738, 179) on xpath=//a[normalize-space()='Boiled & Steam Rice']
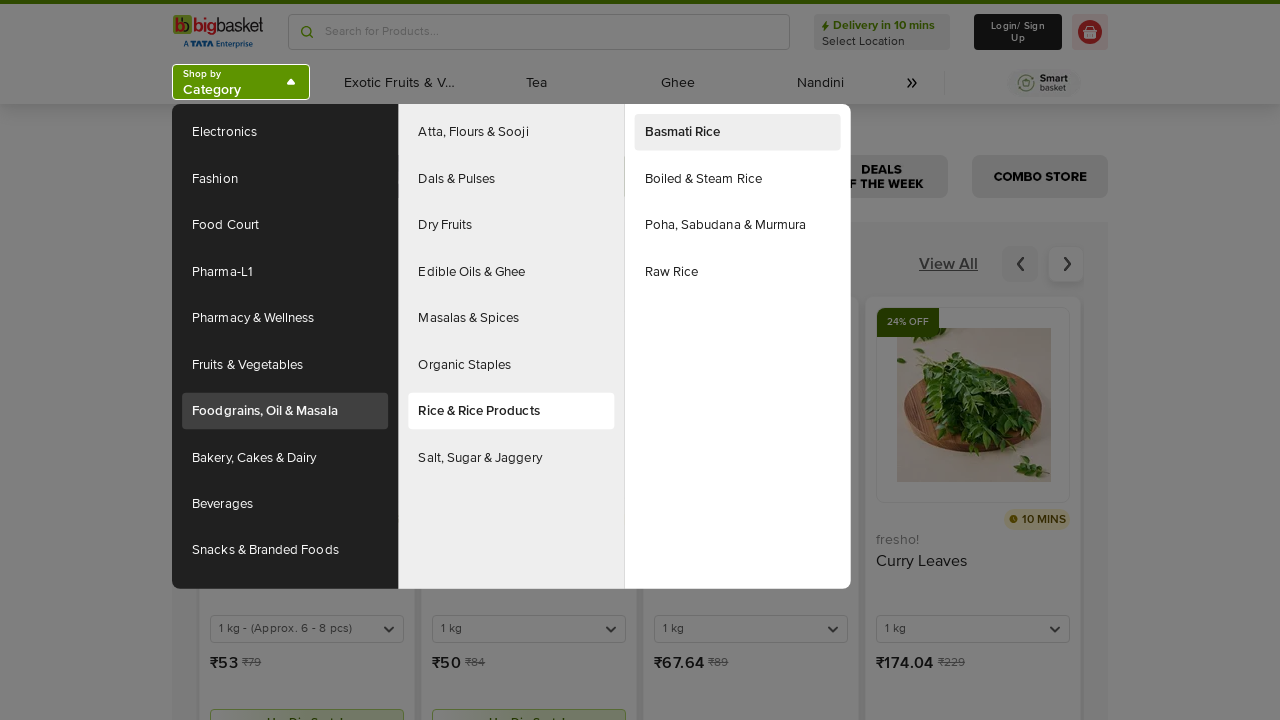

Waited for Boiled & Steam Rice submenu to load
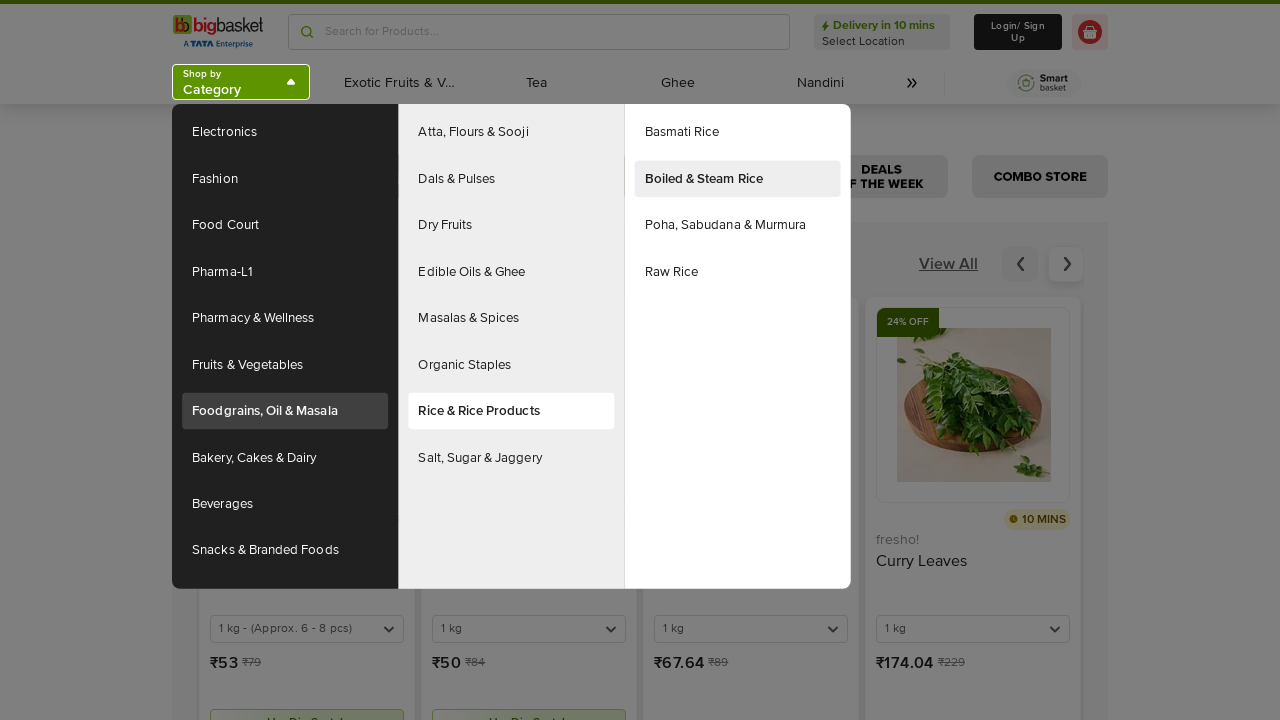

Clicked on Boiled & Steam Rice category at (738, 179) on xpath=//a[normalize-space()='Boiled & Steam Rice']
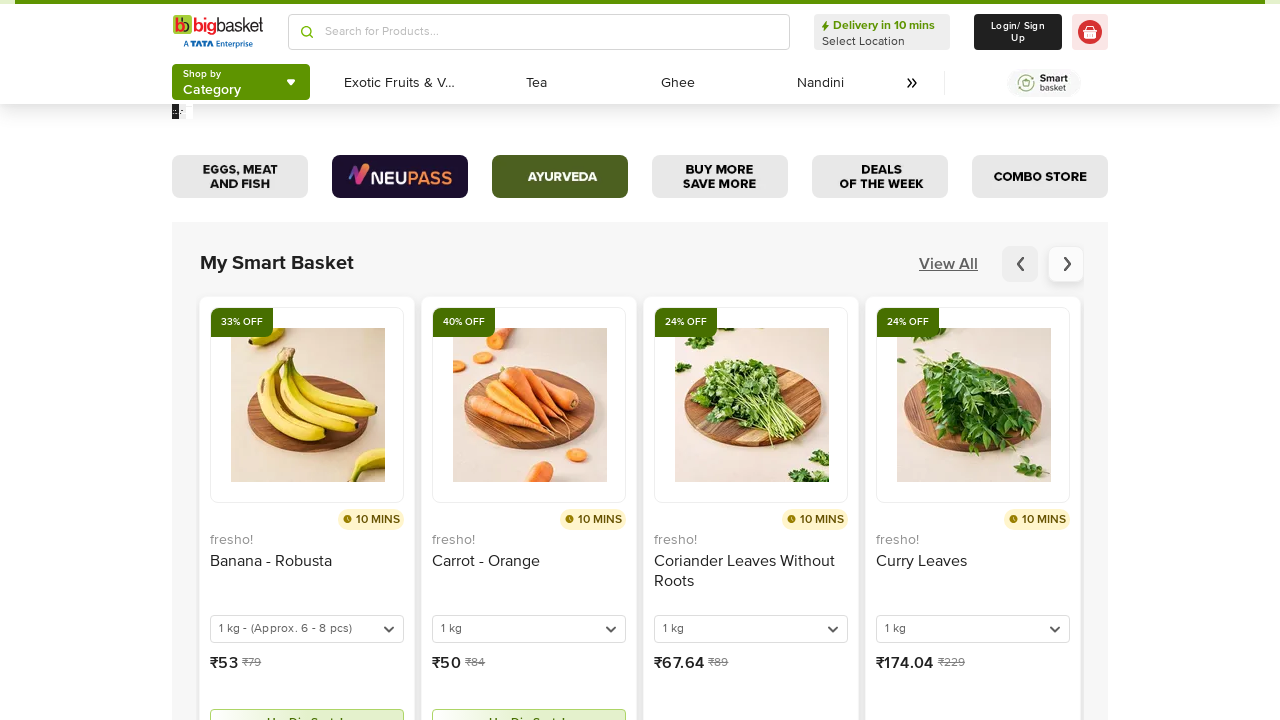

Clicked on Tamil Ponni Boiled Rice product at (760, 552) on xpath=//h3[contains(text(),'Tamil Ponni Boiled Rice')]
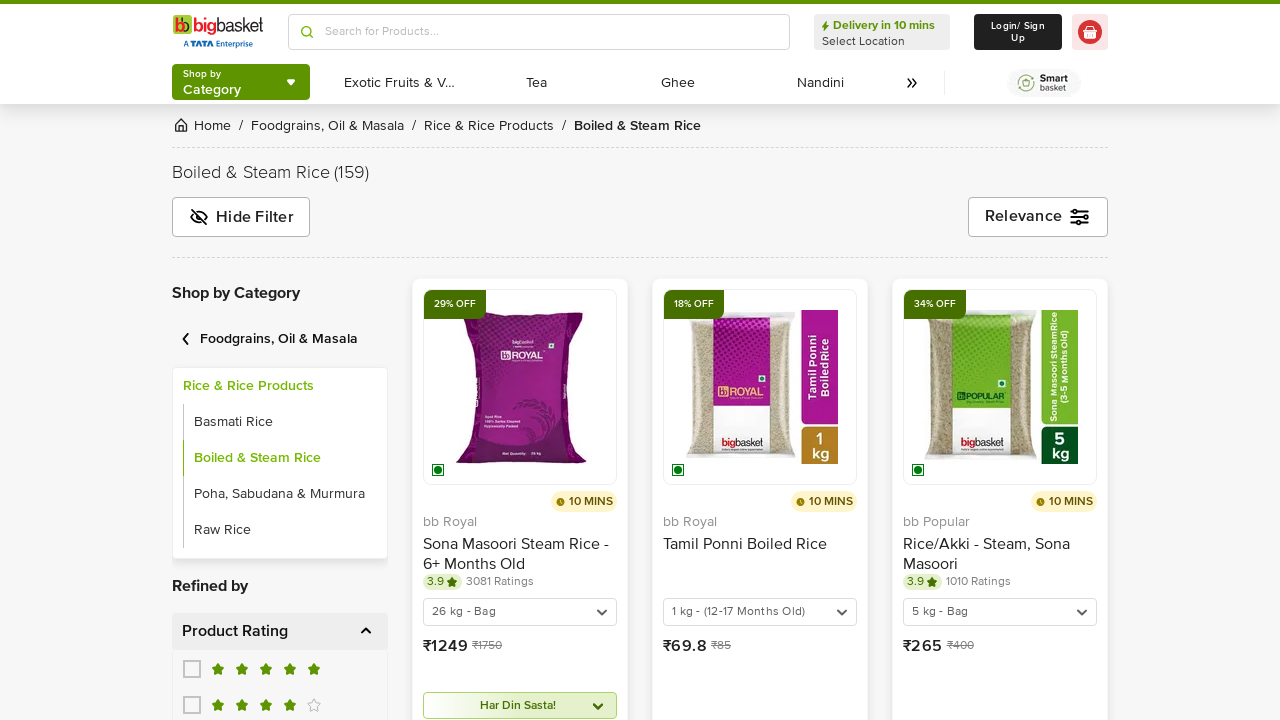

Waited for product details page to load
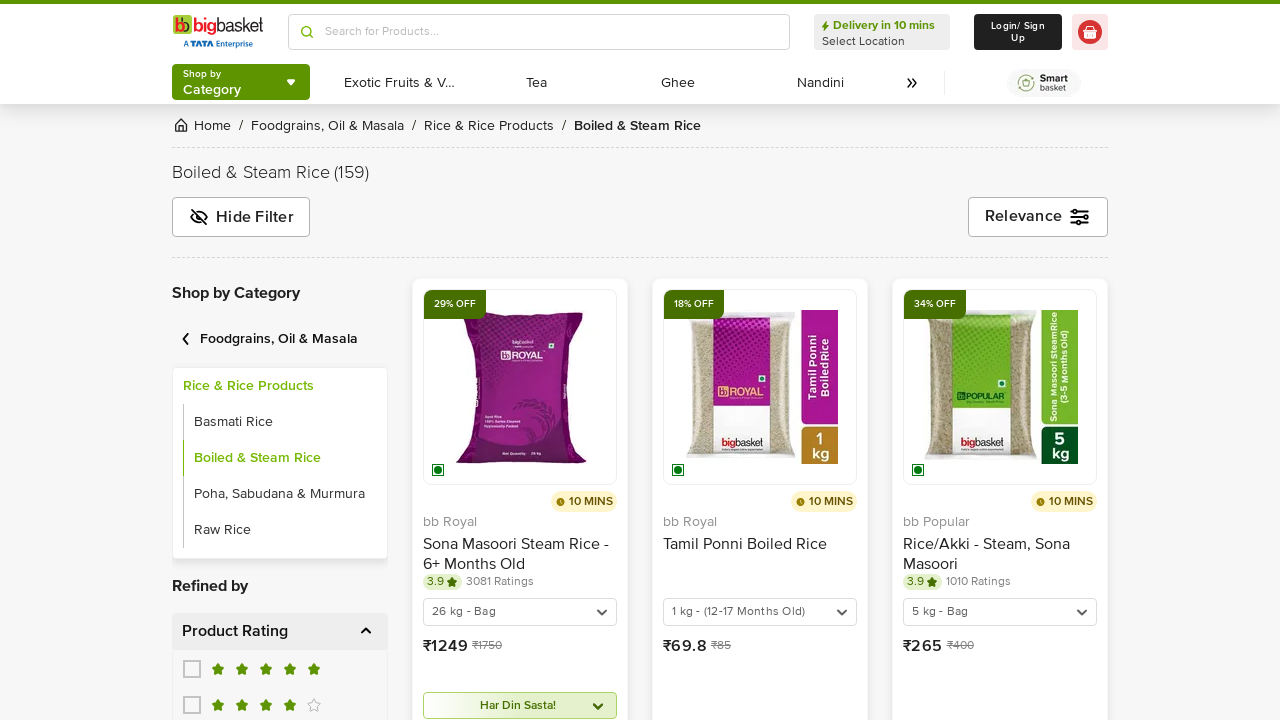

Detected product details page (new tab or same page)
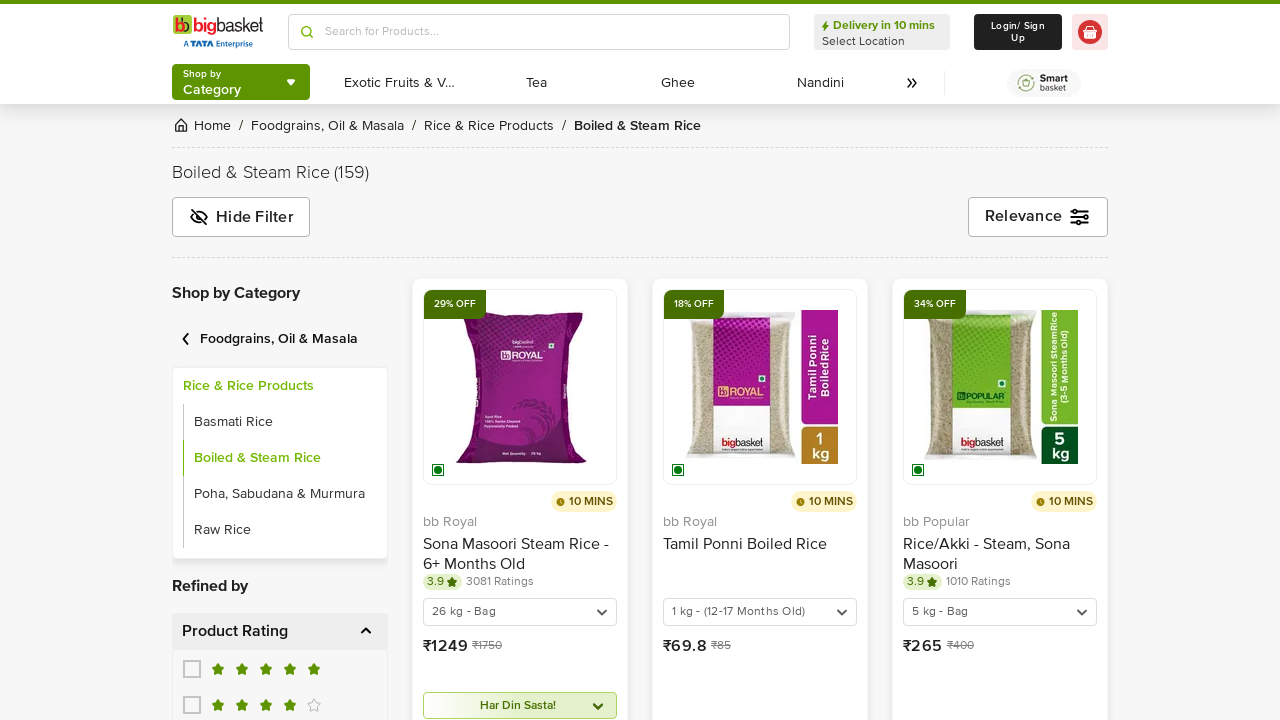

5 kg pack size option is visible
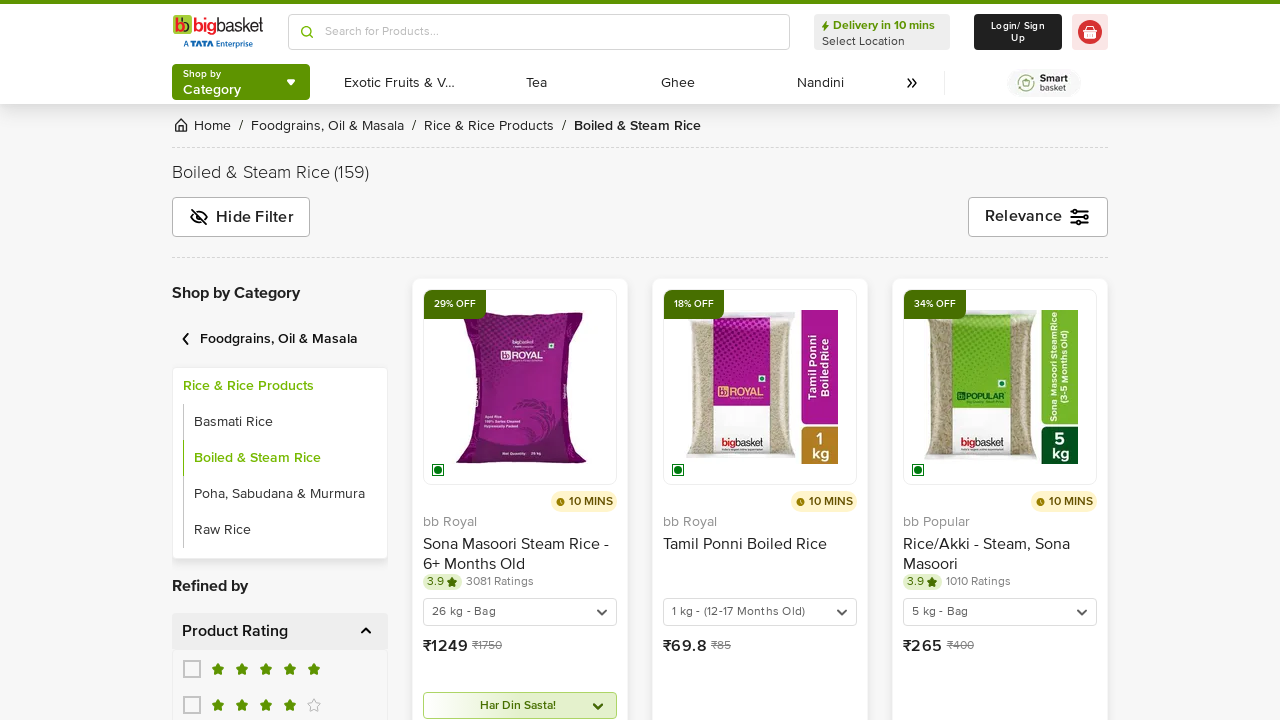

Hovered over 5 kg pack size card at (743, 361) on xpath=//span[normalize-space()='5 kg']/parent::div
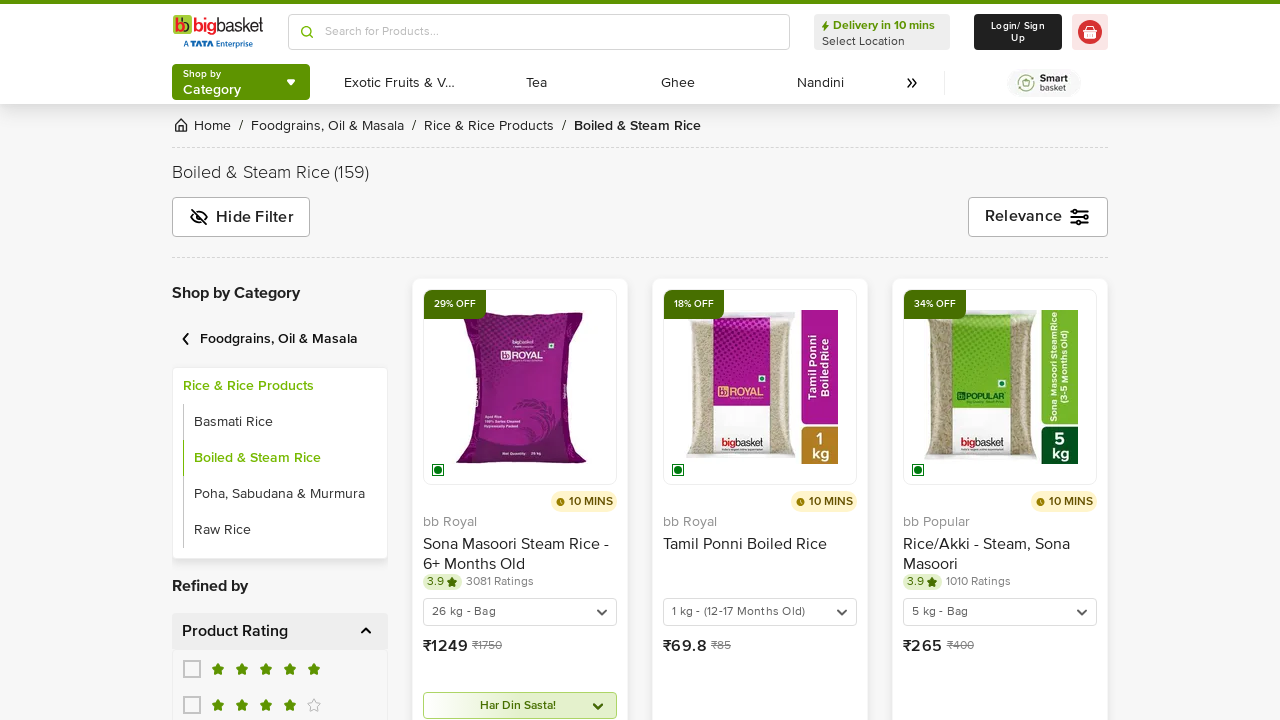

Waited for pack size selection to be interactive
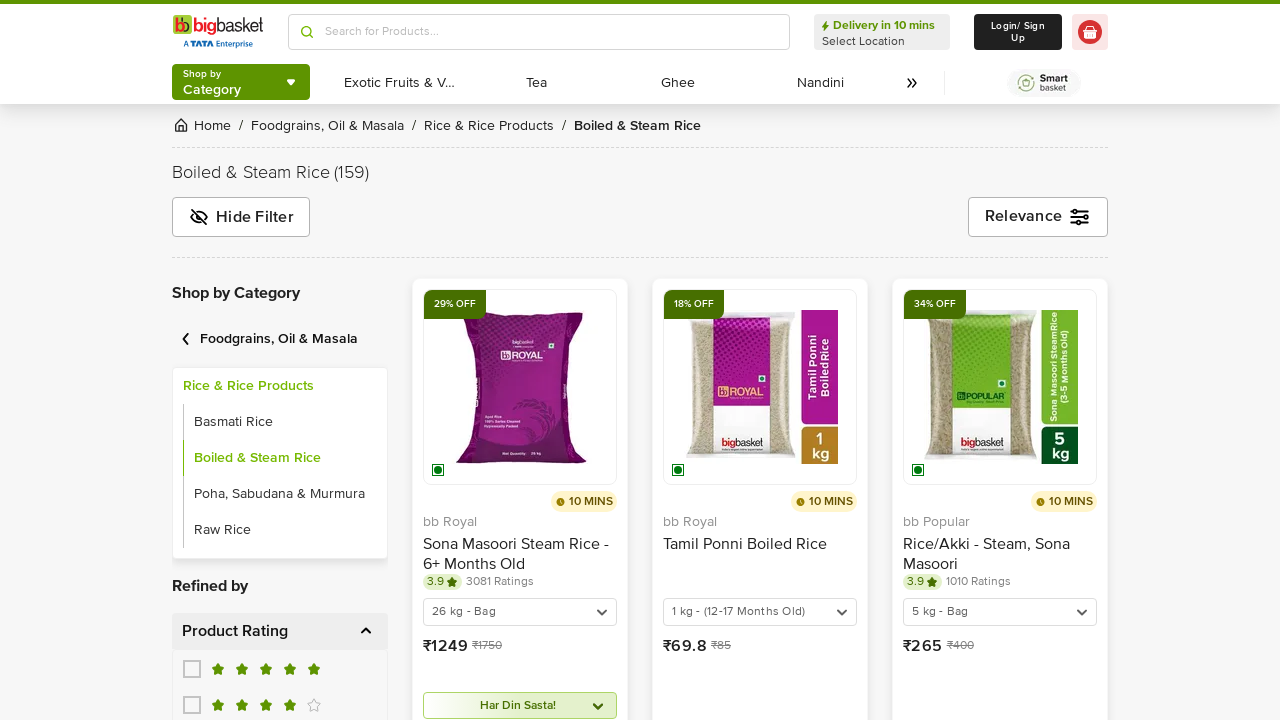

Selected 5 kg pack size at (743, 361) on xpath=//span[normalize-space()='5 kg']/parent::div
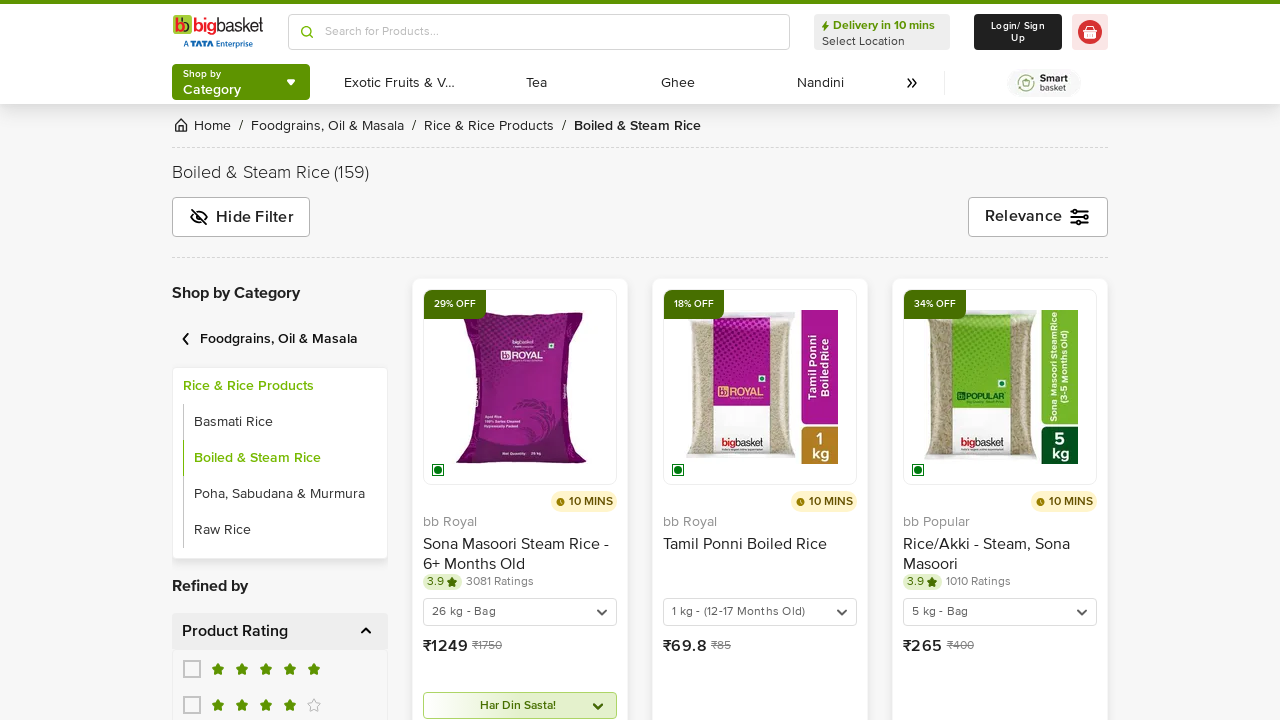

Clicked Add to basket button at (772, 328) on xpath=//button[text()='Add to basket'][1]
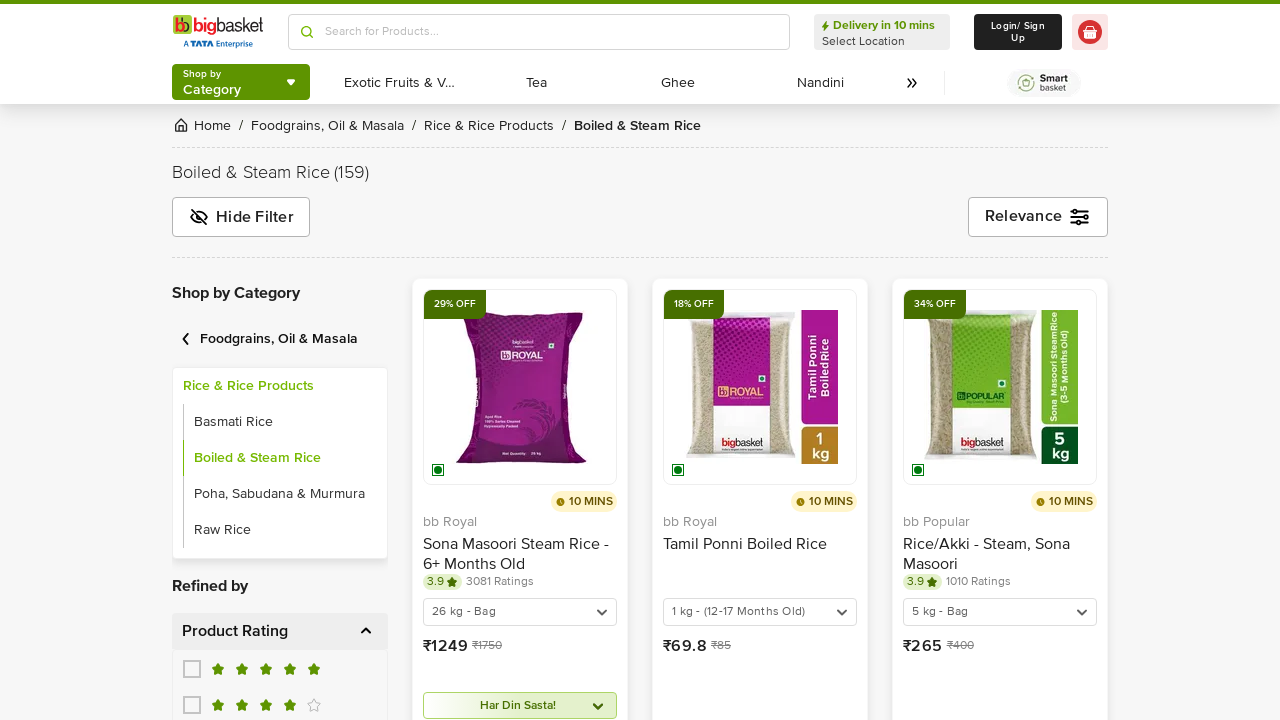

Waited for basket action to process
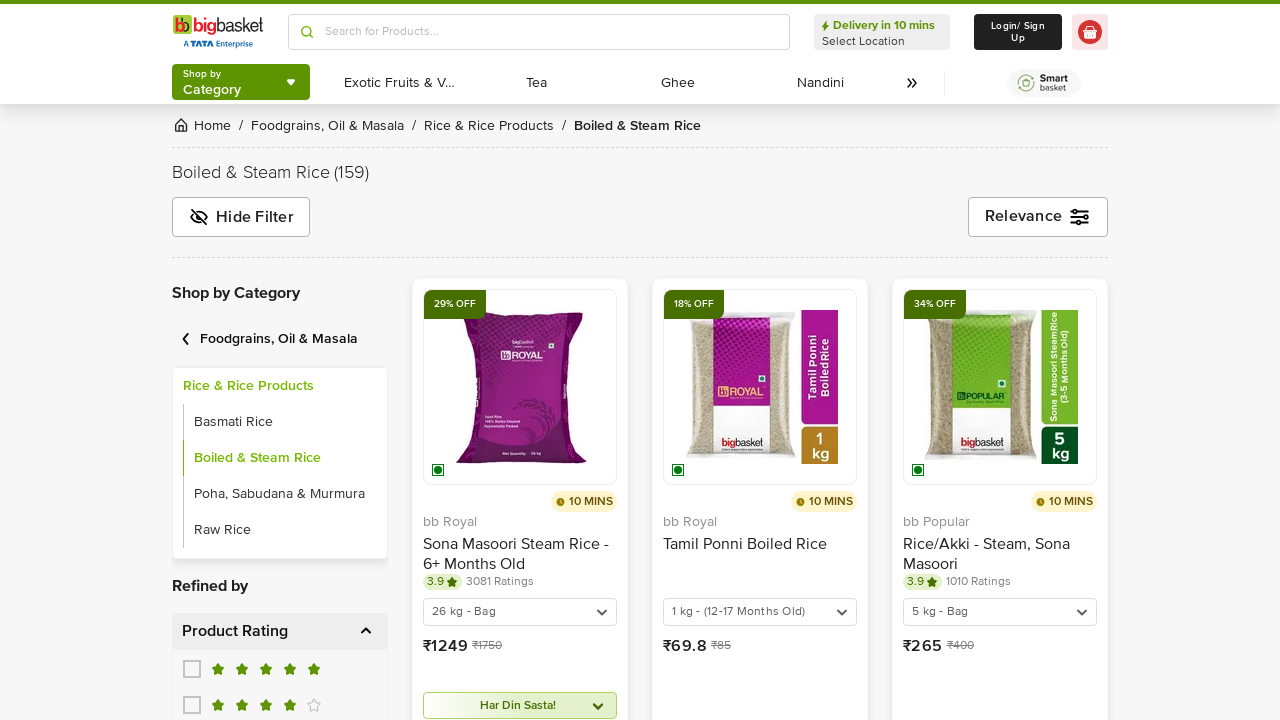

Verified success message: product added to basket successfully
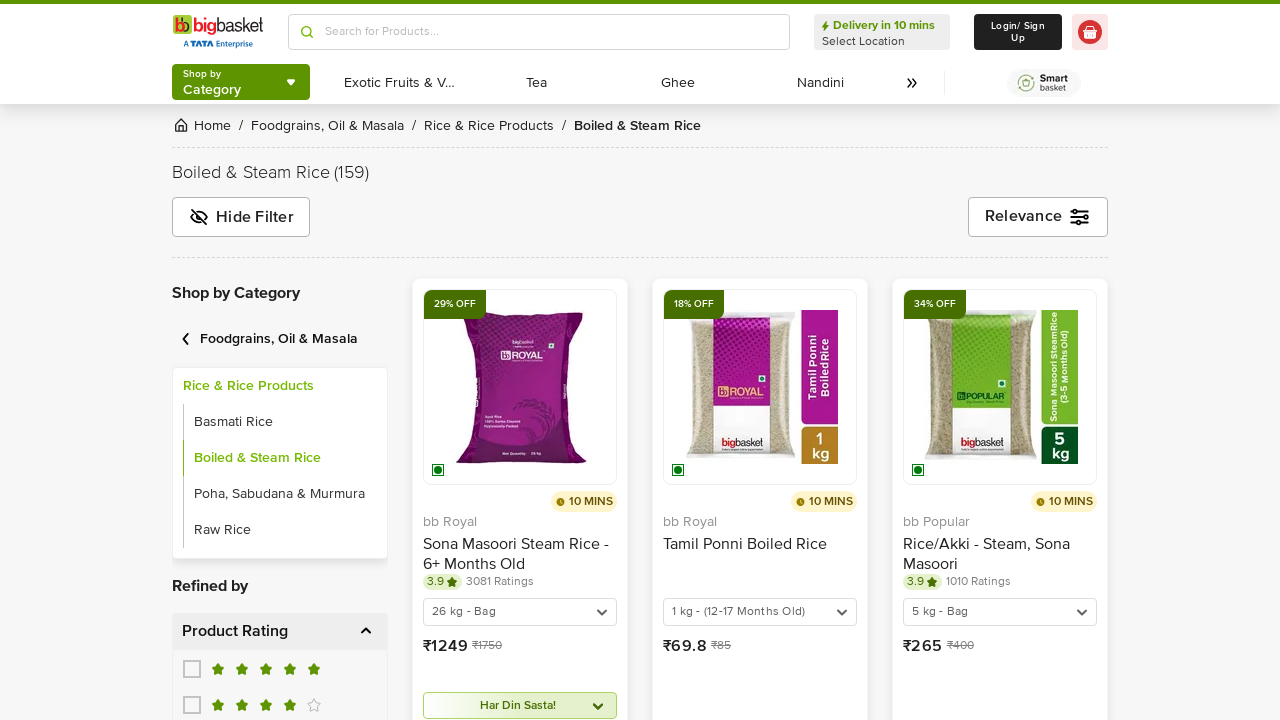

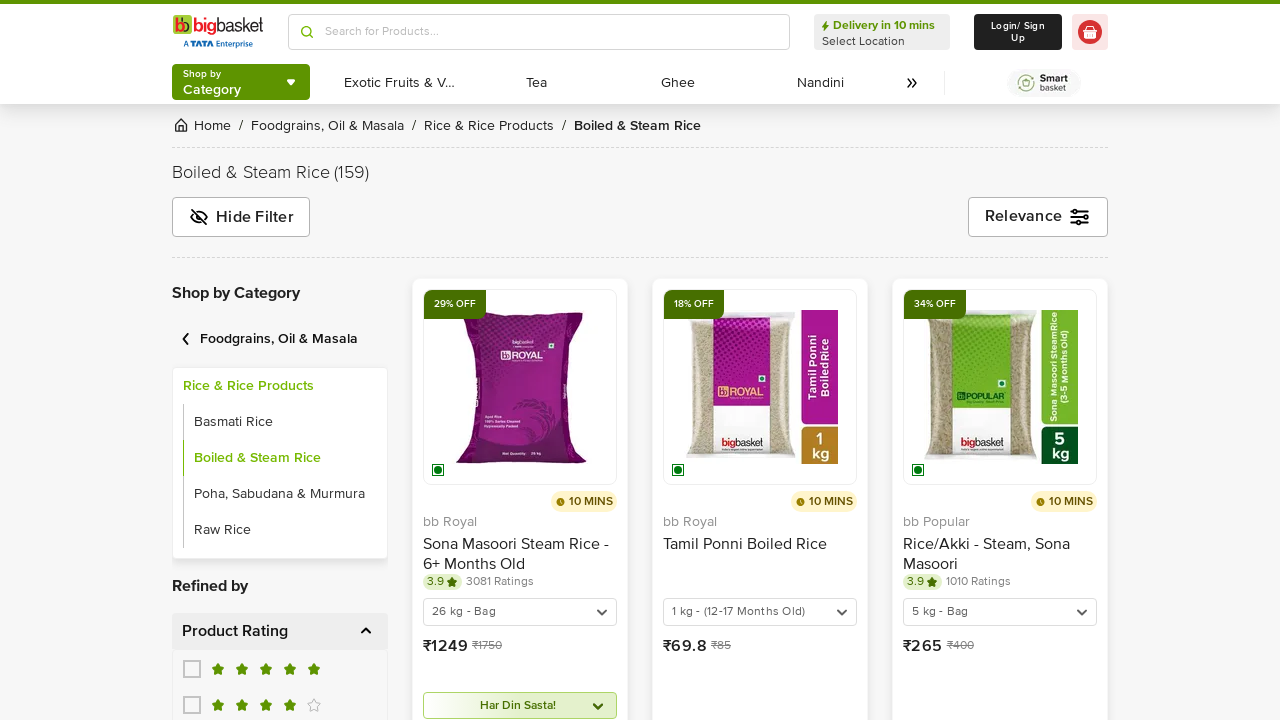